Tests iframe interaction by accessing the iframe through its name attribute and filling a search bar inside it

Starting URL: https://demo.automationtesting.in/Frames.html

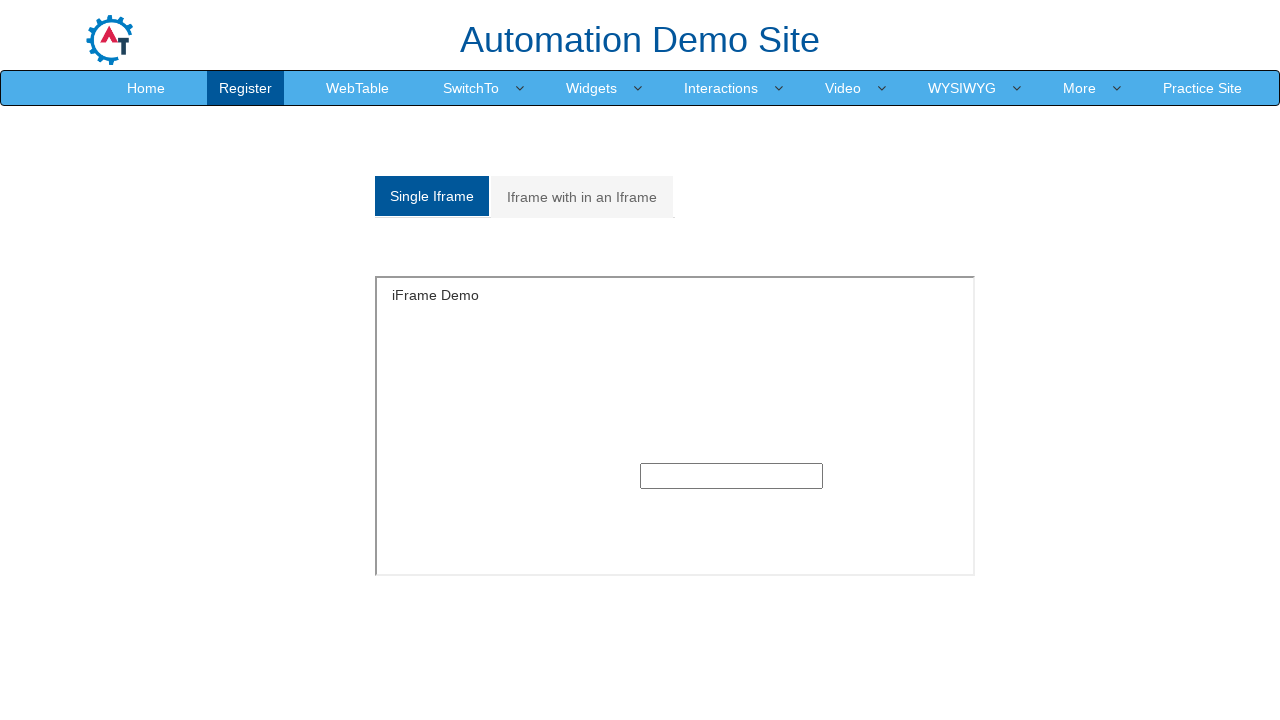

Verified page title contains 'Frames'
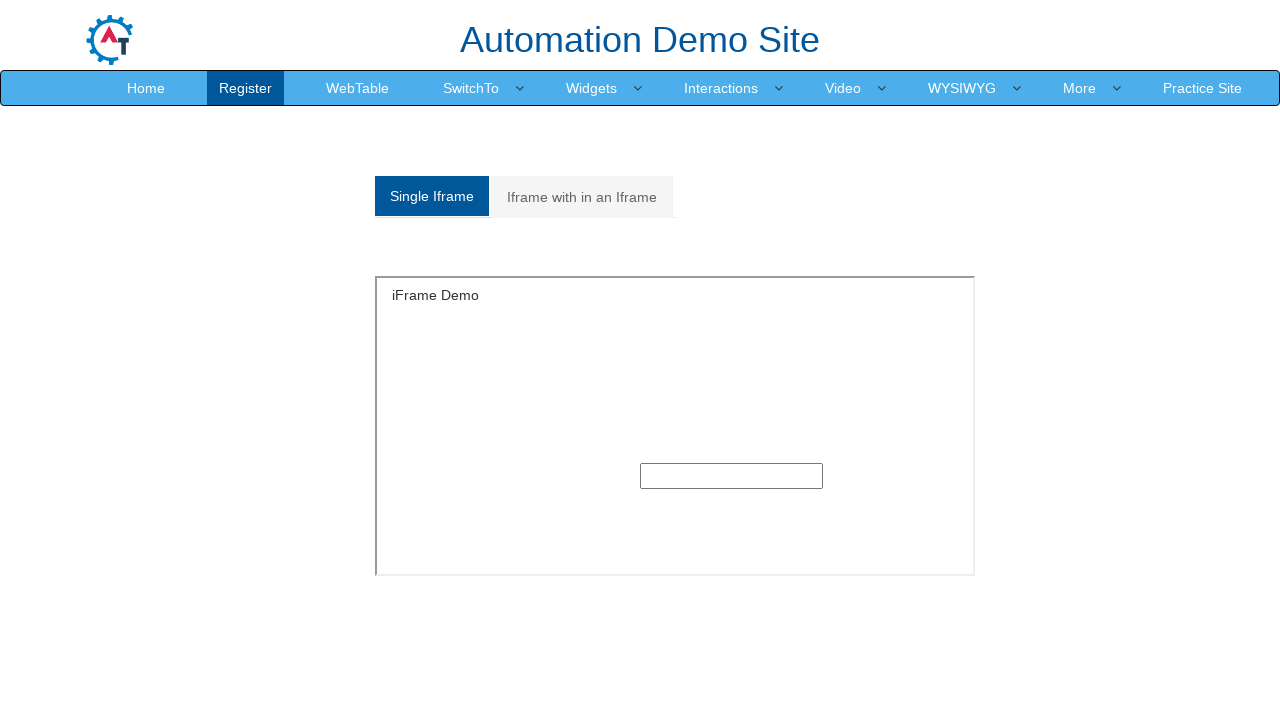

Accessed iframe with name attribute 'SingleFrame'
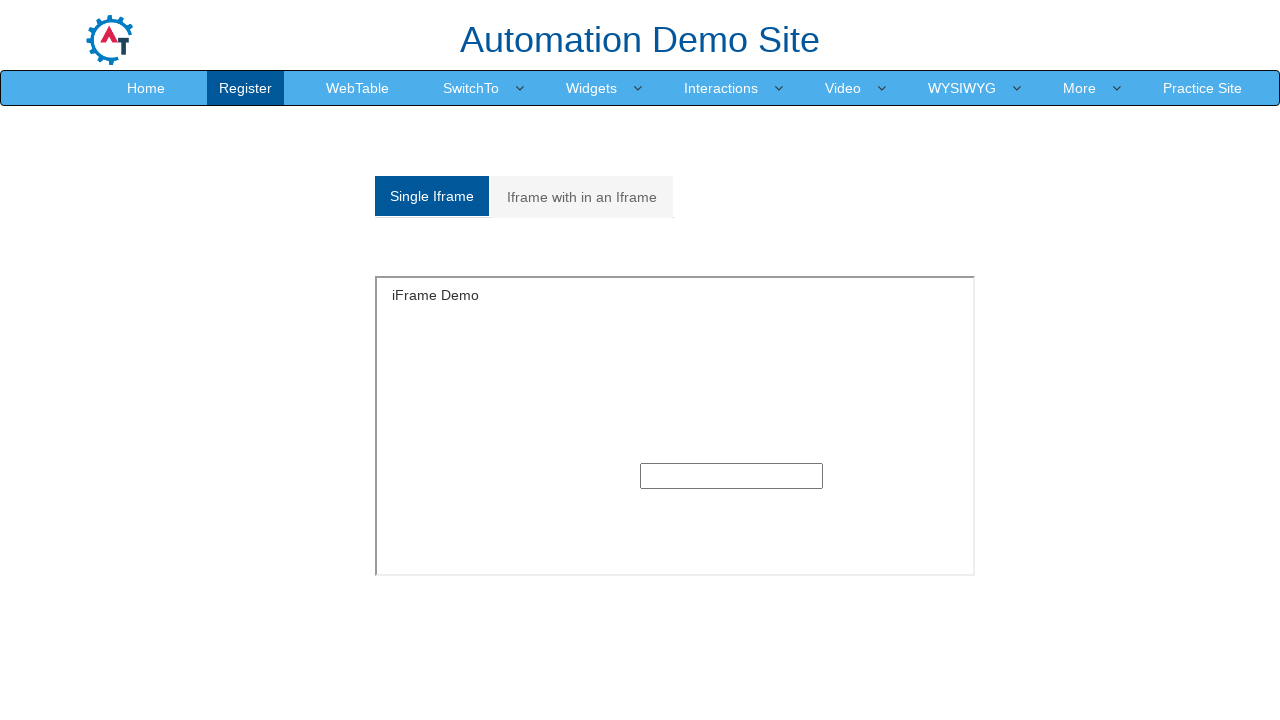

Filled search bar inside iframe with 'using 'name' Attribute' on input[type='text']
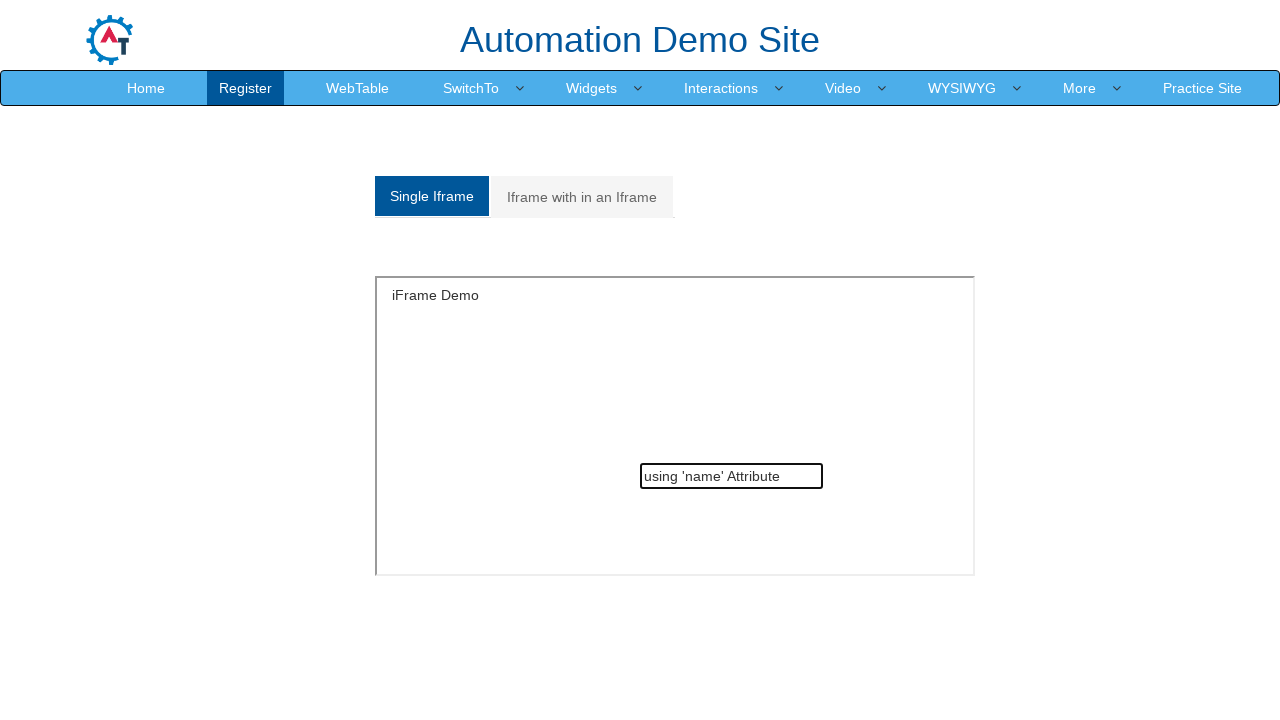

Verified search bar contains expected value 'using 'name' Attribute'
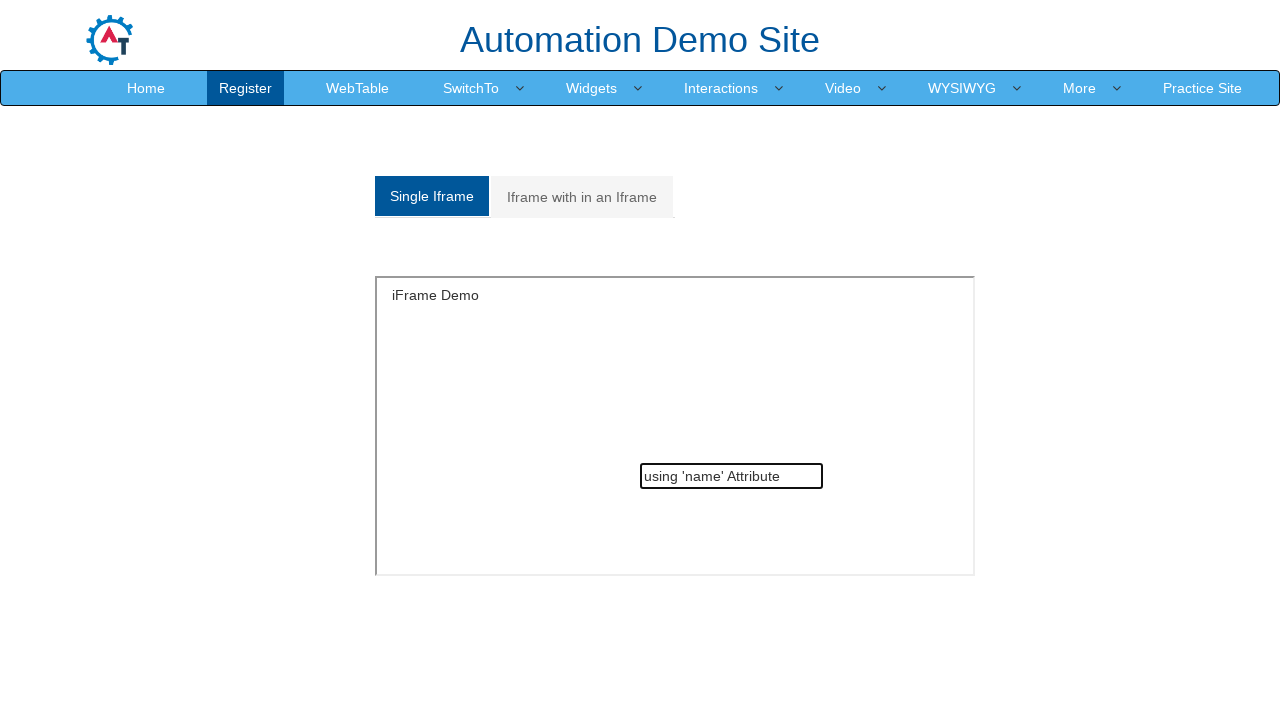

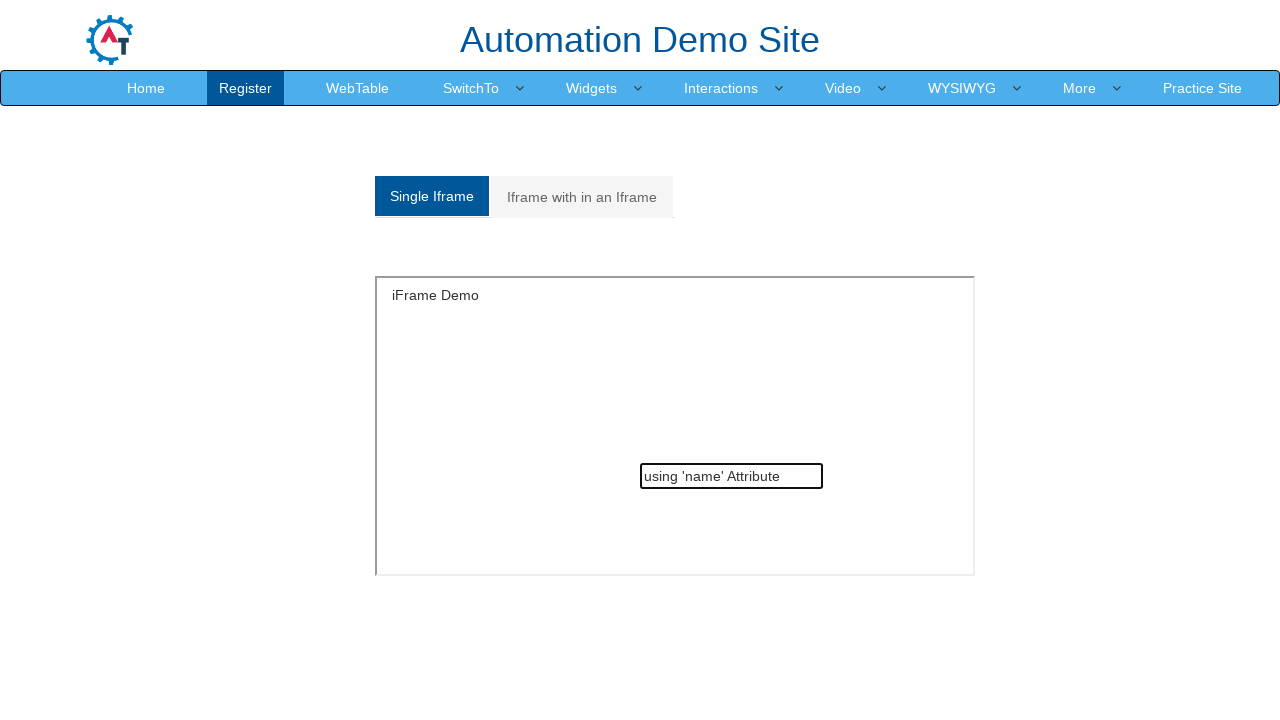